Opens the Ajio e-commerce homepage and verifies it loads successfully

Starting URL: https://www.ajio.com/

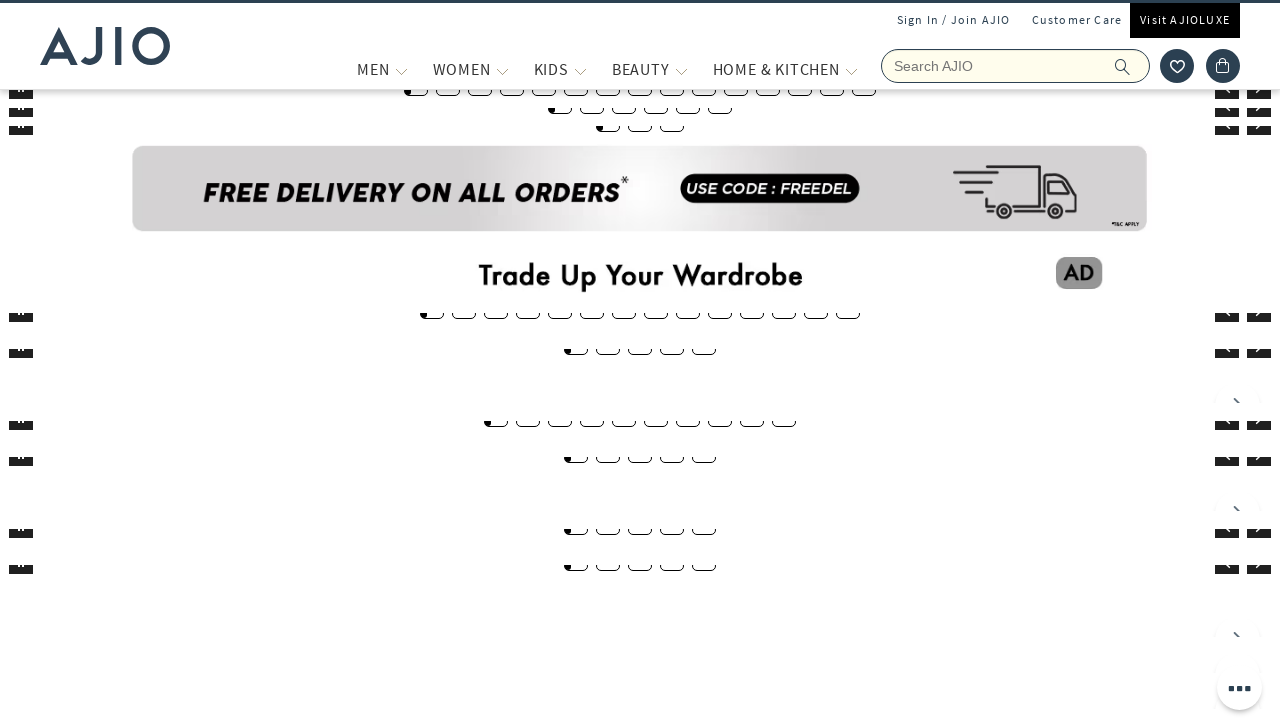

Waited for page DOM content to load
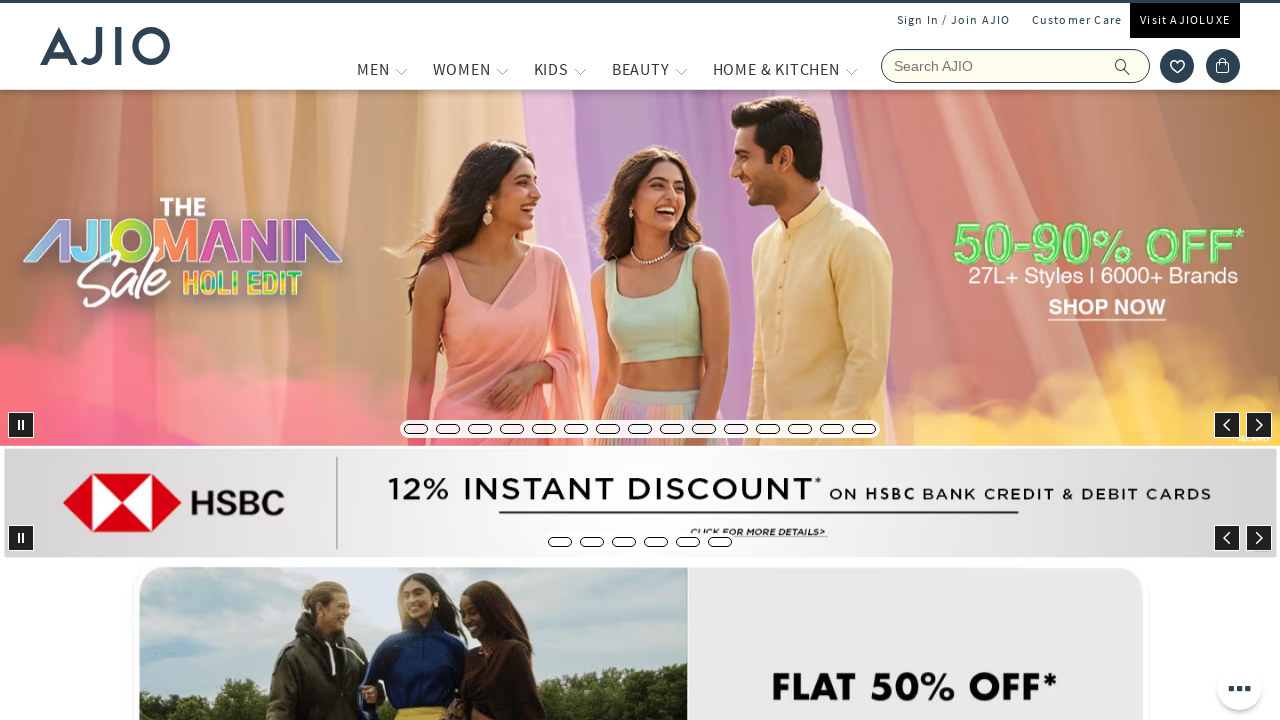

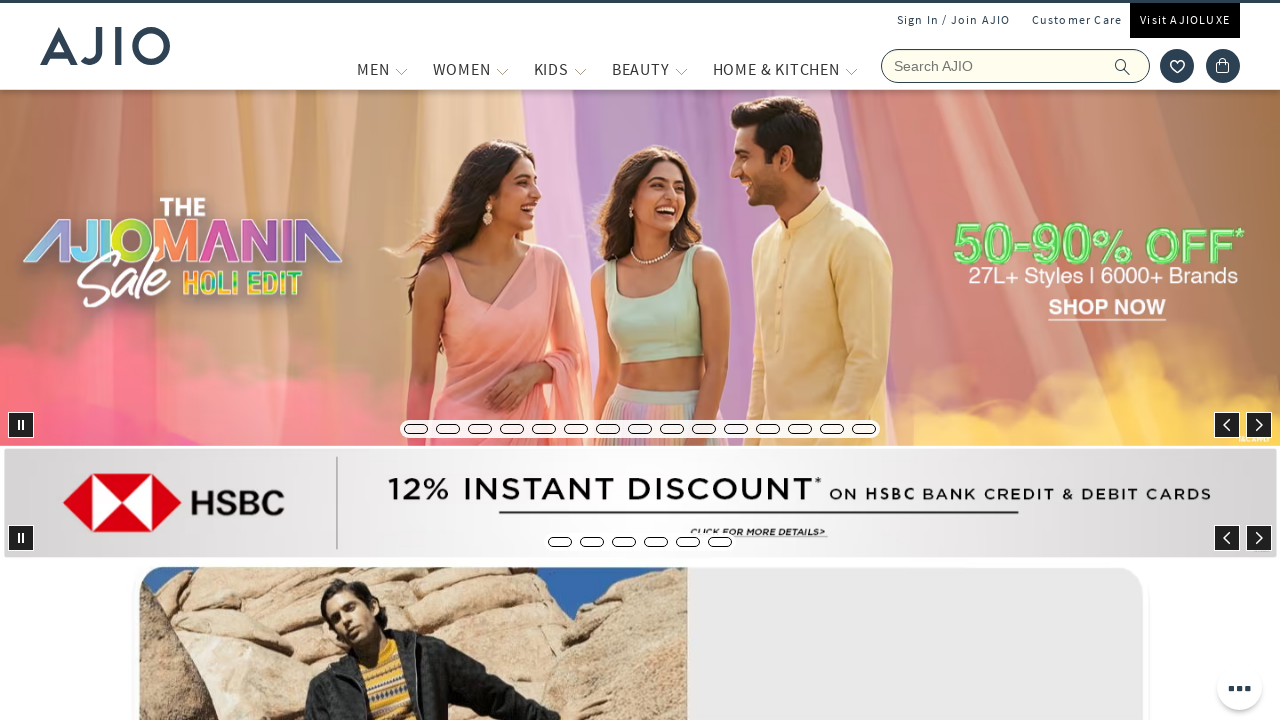